Tests that attempting to upvote a thread without being logged in displays an informational toast message prompting the user to log in

Starting URL: https://chaosforum-20b27.firebaseapp.com

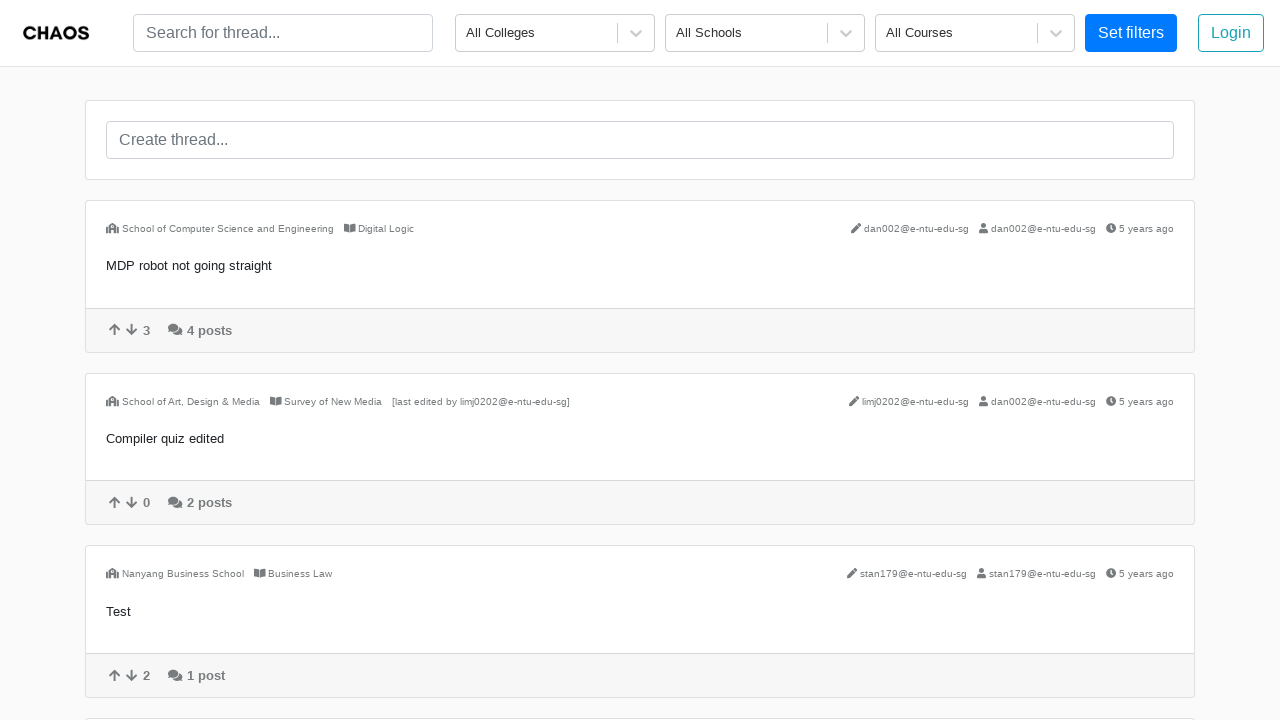

Waited for votes section to be visible
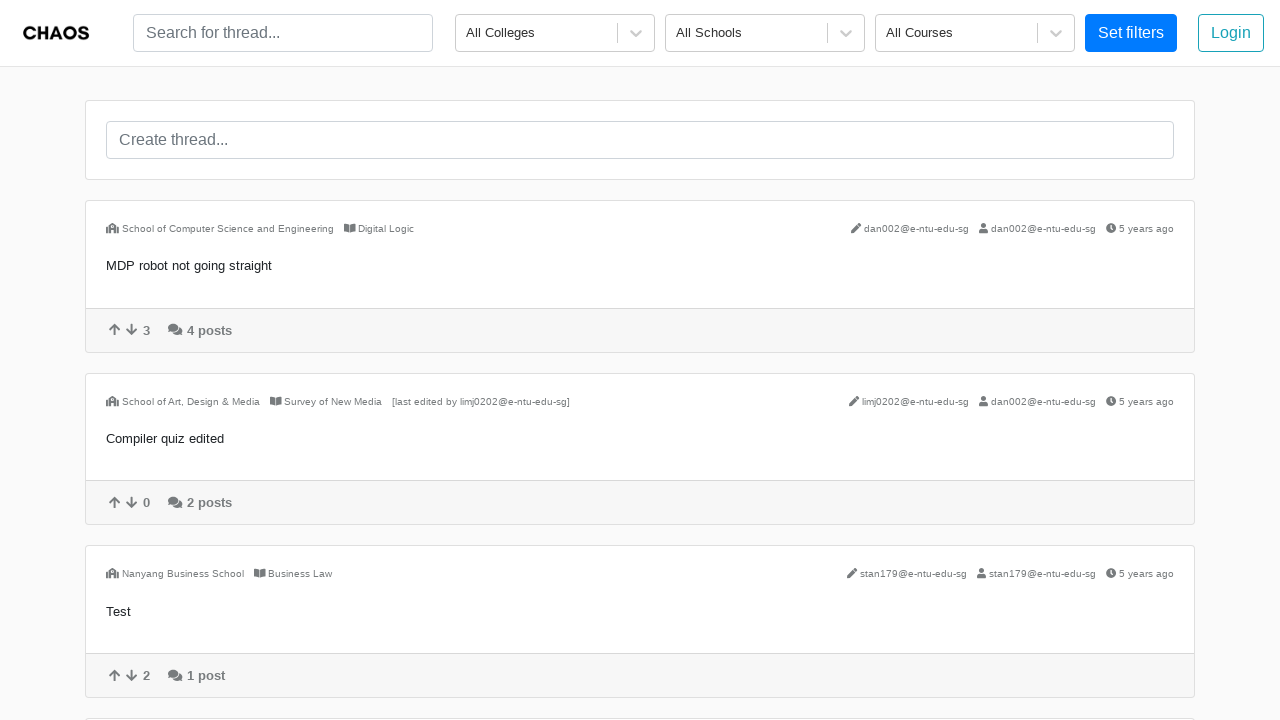

Clicked upvote icon on thread without being logged in at (115, 330) on .vote-icon.upvote-icon
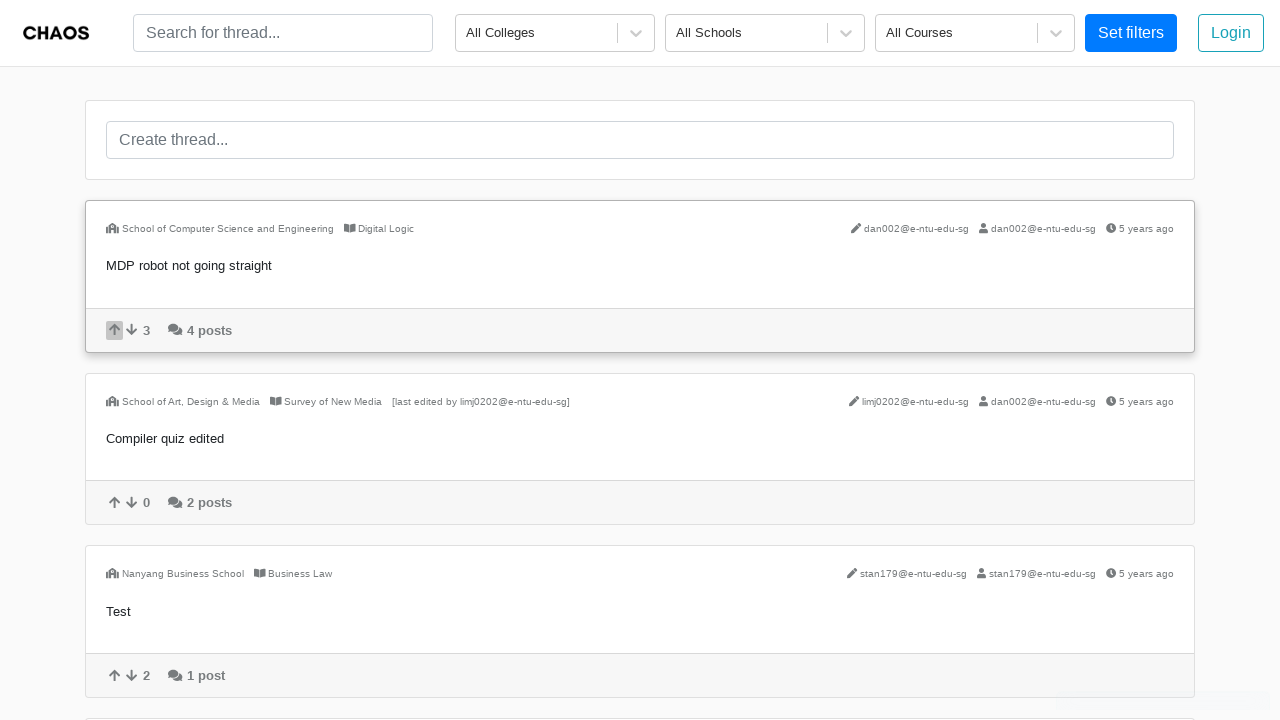

Informational toast message appeared prompting user to log in
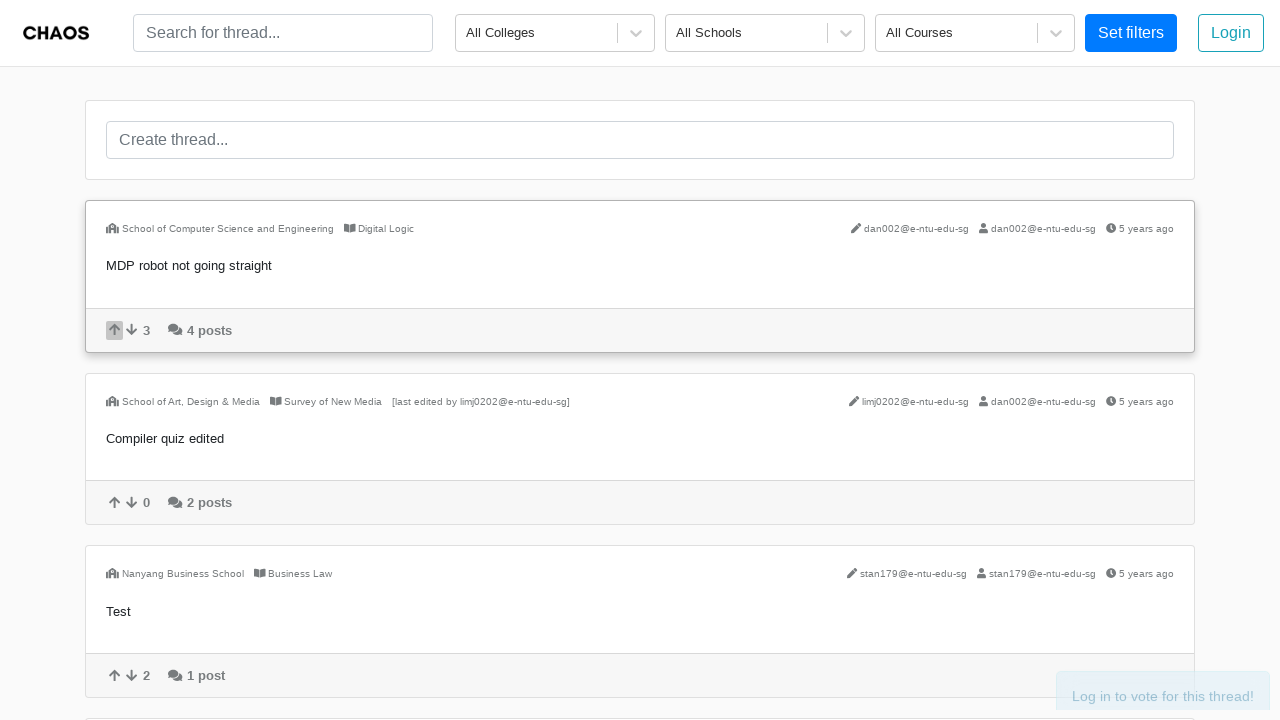

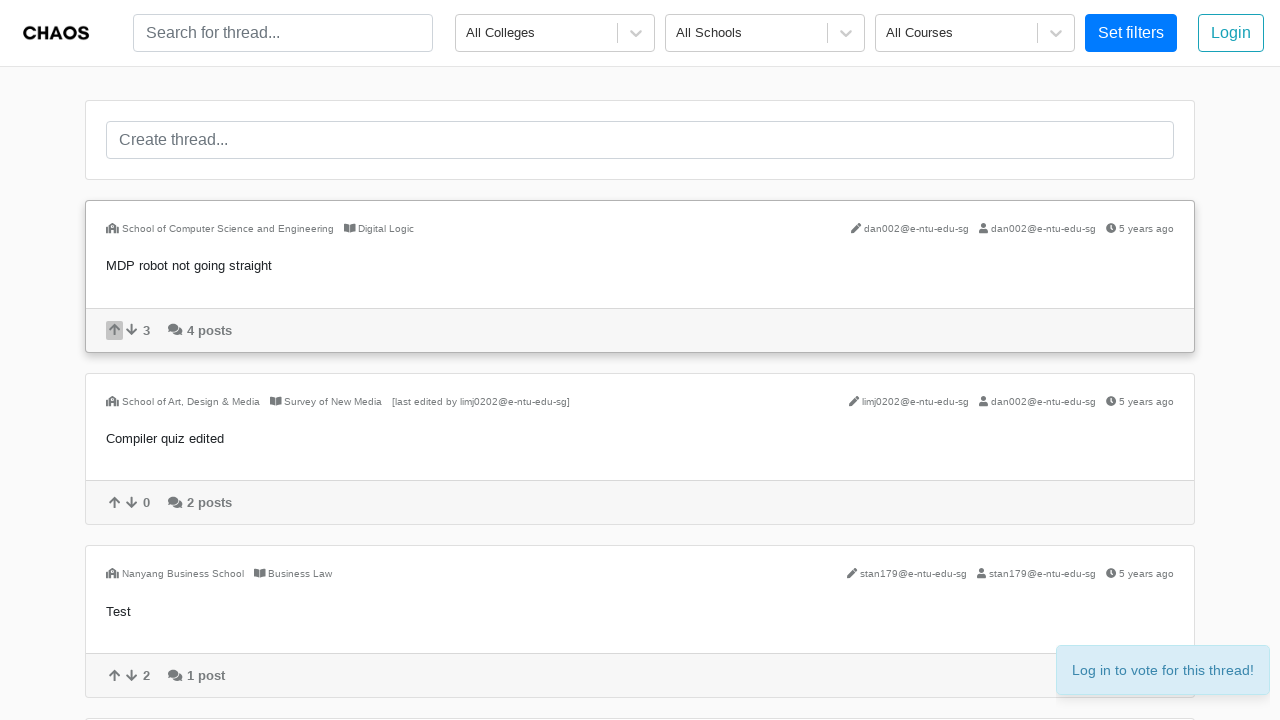